Tests downloading A2M gene list in Matrix format by searching for the gene, selecting Human organism, checking the gene checkbox, selecting matrix format, and submitting the download request.

Starting URL: https://orcs.thebiogrid.org/

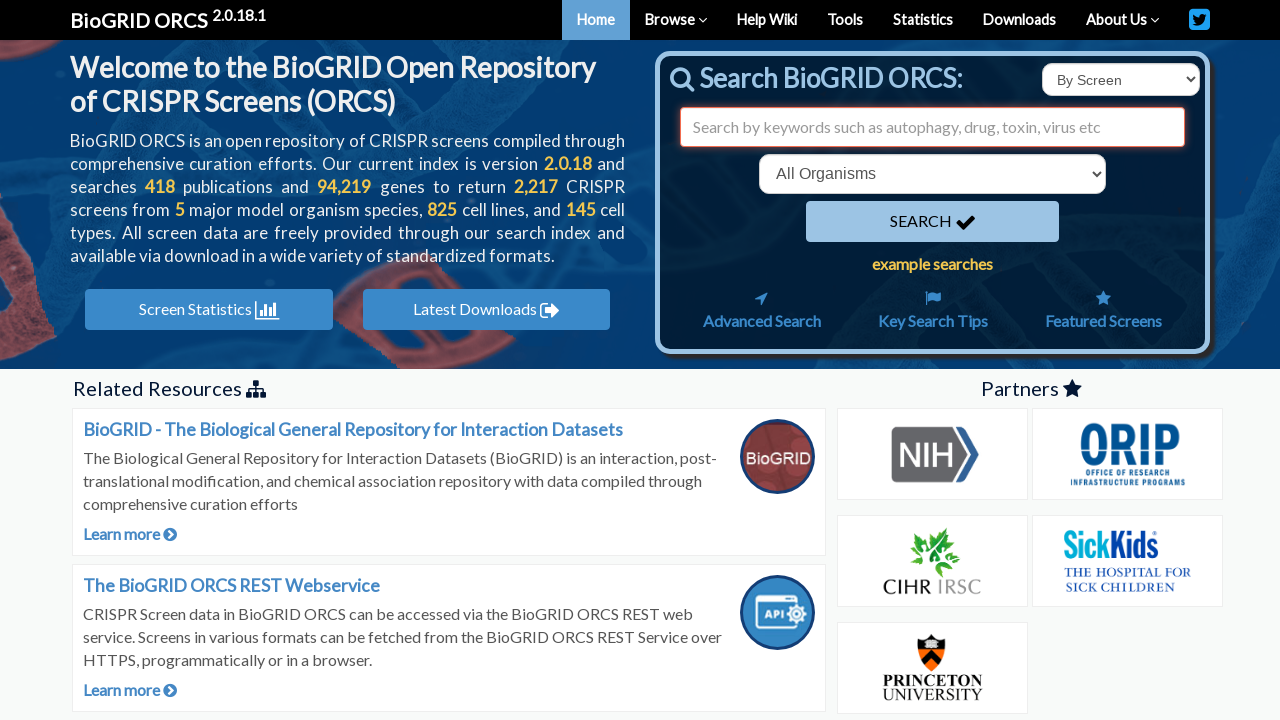

Clicked on search type dropdown at (1121, 80) on select#searchType
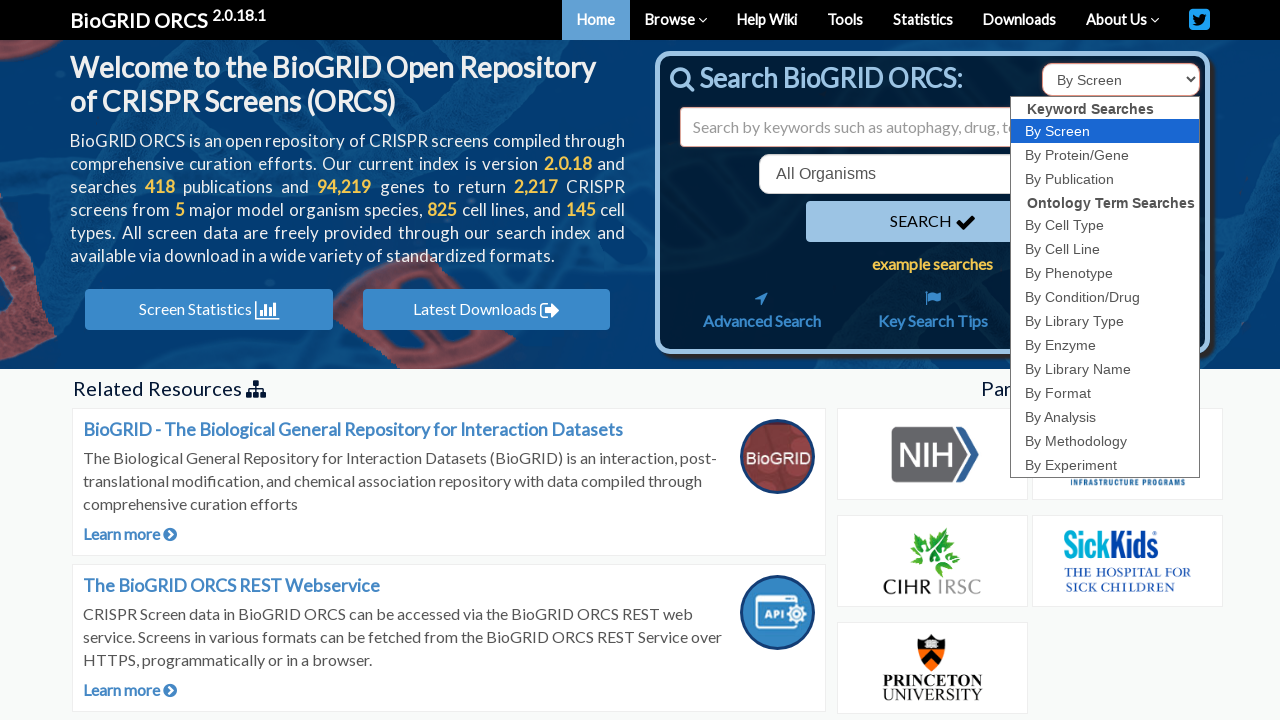

Selected 'id' option from search type dropdown on select#searchType
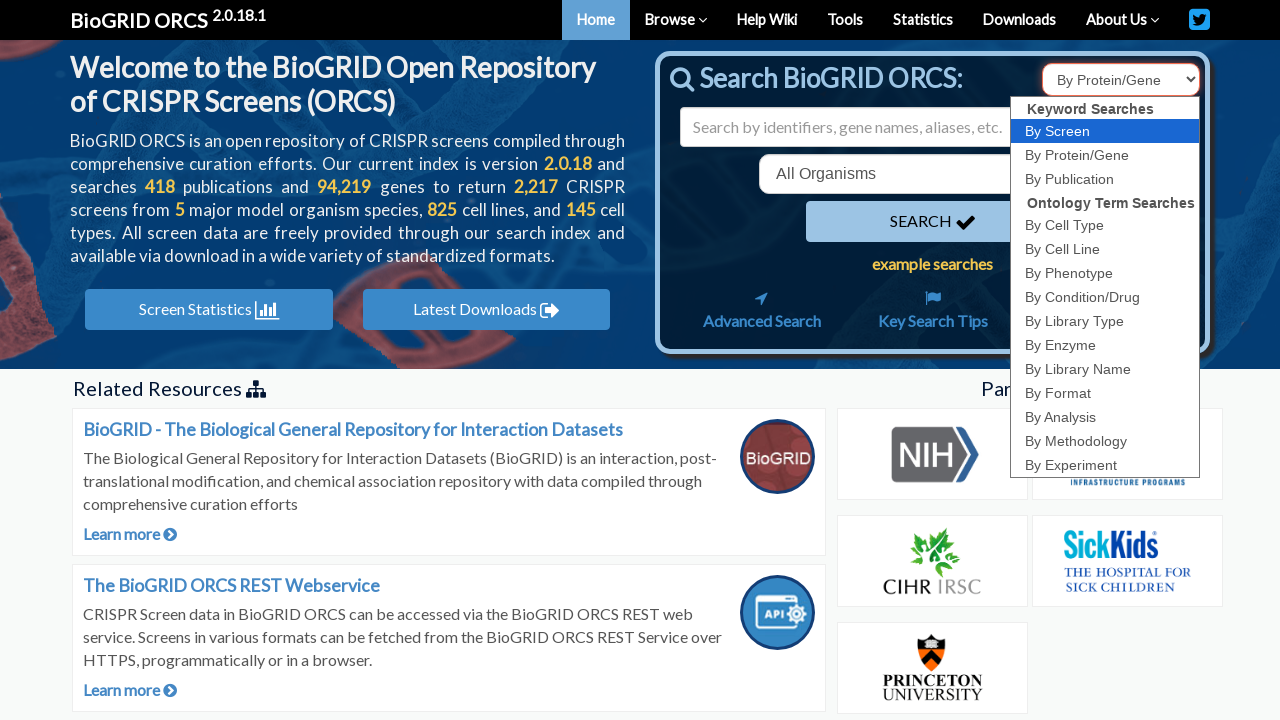

Entered 'A2M' in search field on input#search
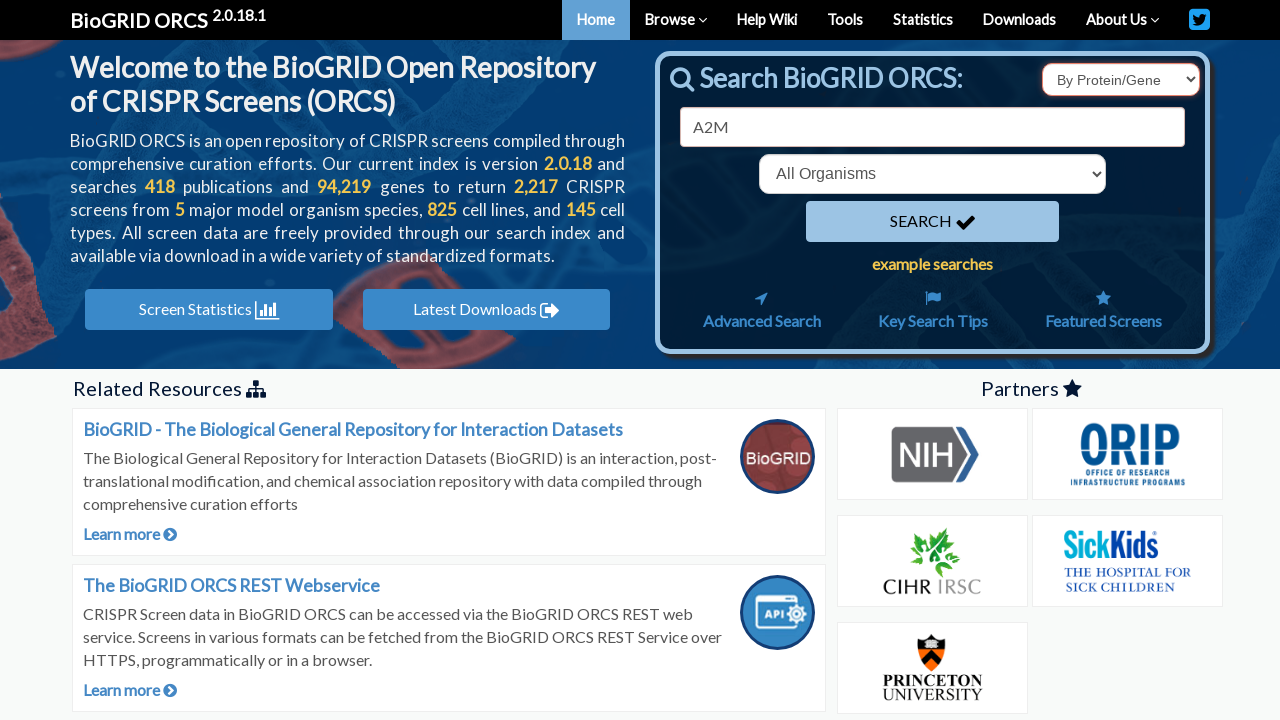

Clicked on organism dropdown at (932, 174) on select[name='organism']
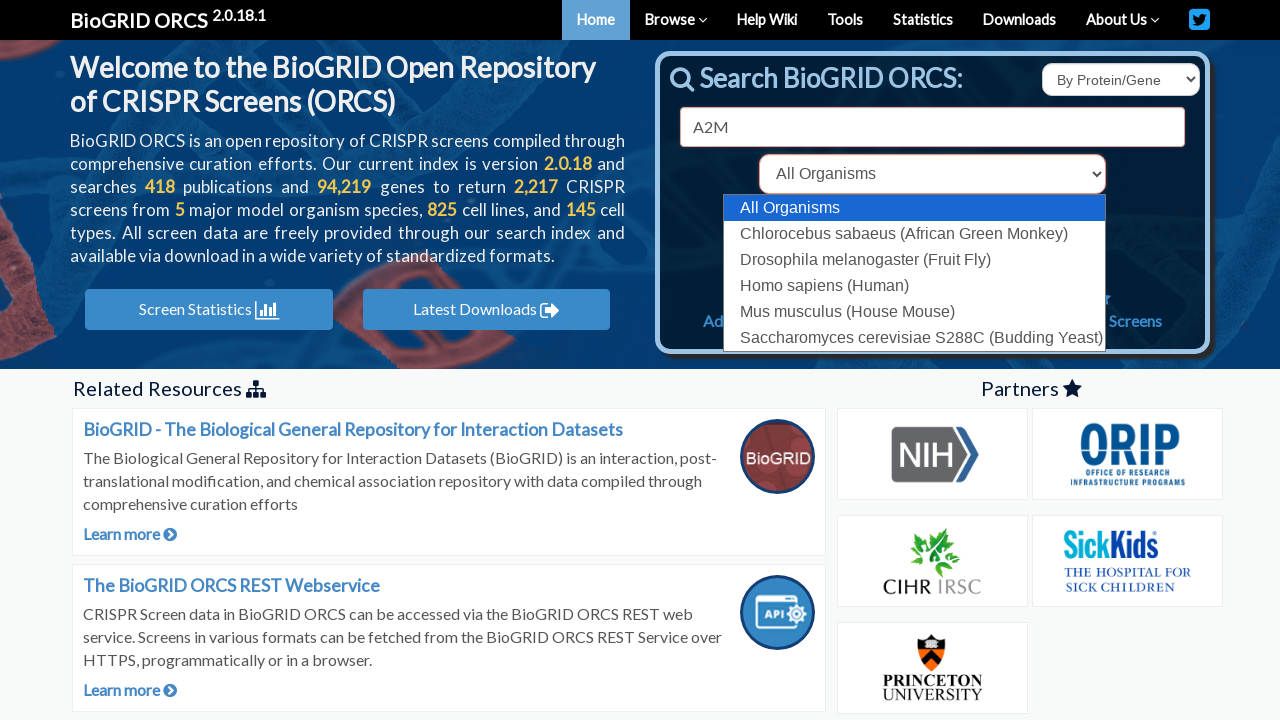

Selected Human organism (9606) from dropdown on select[name='organism']
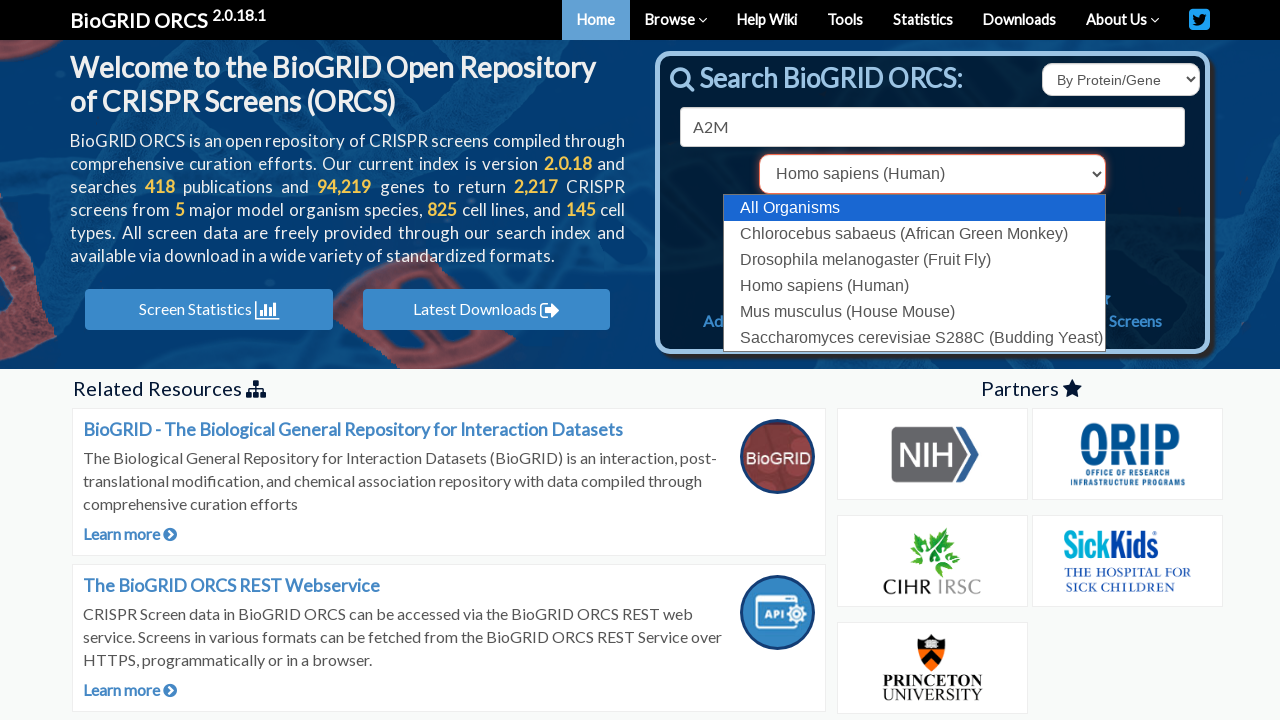

Clicked search button to search for A2M gene at (932, 222) on button[type='submit']
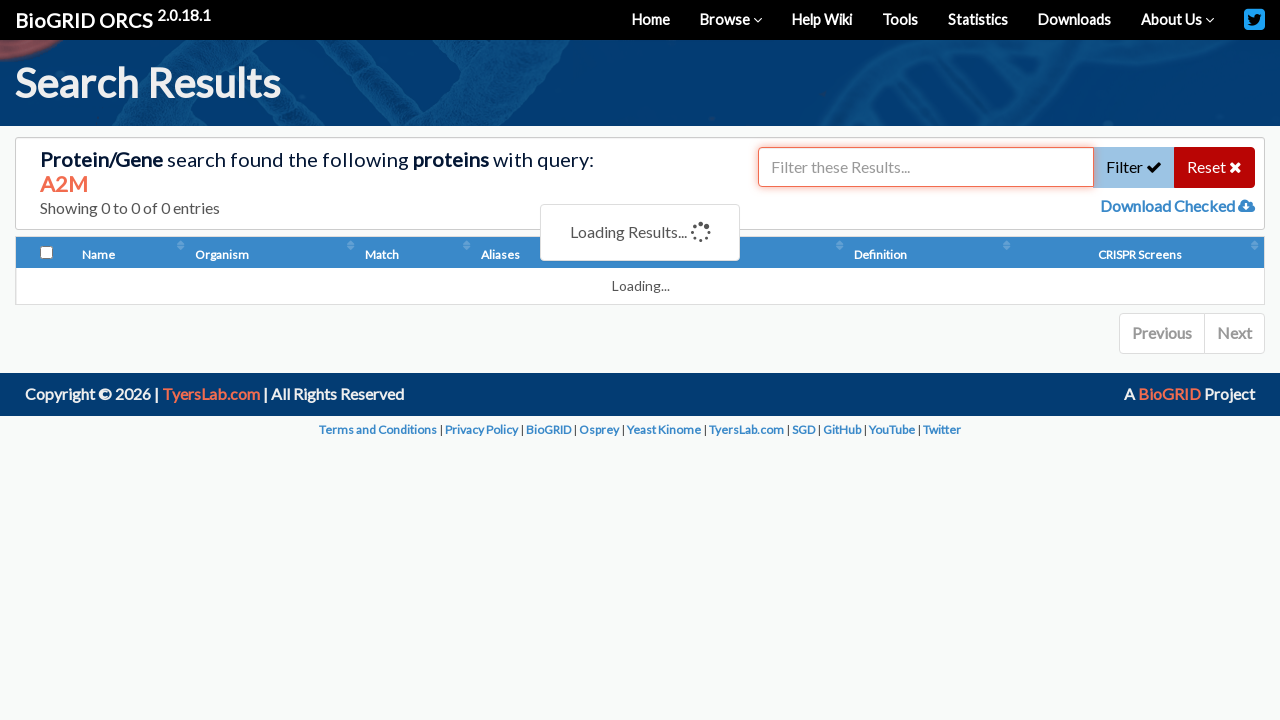

Waited for A2M gene checkbox to load
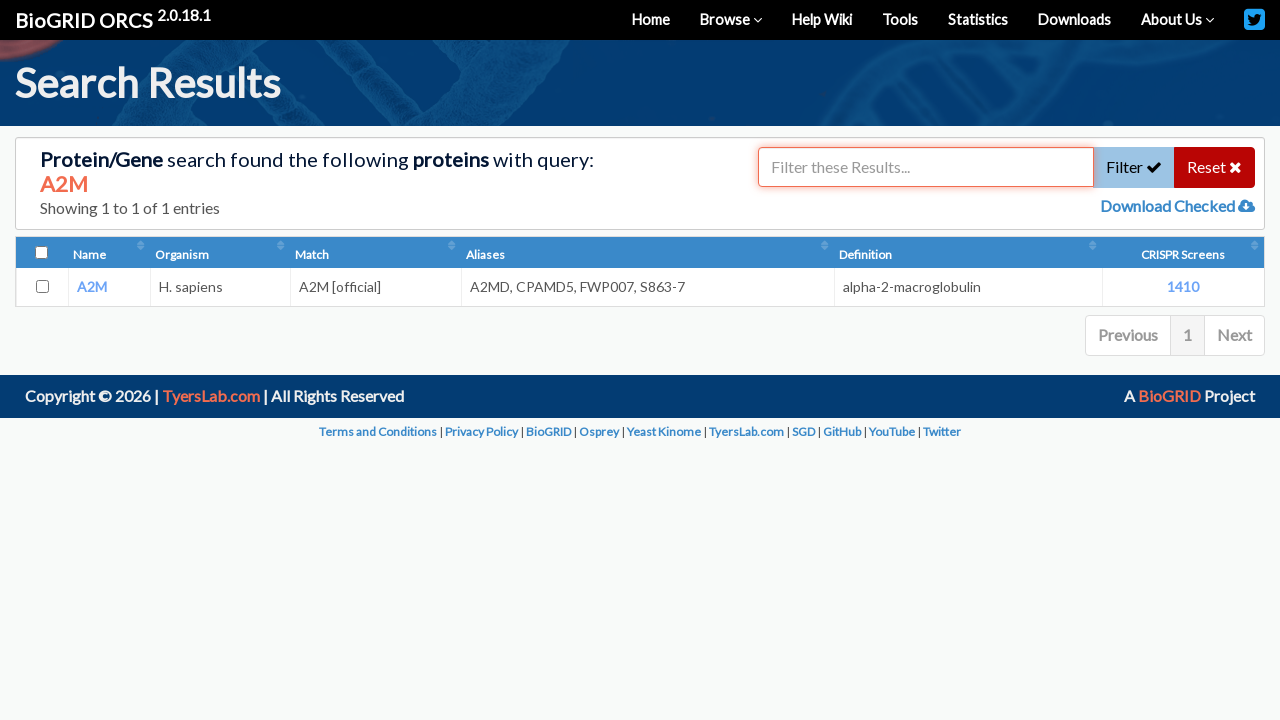

Clicked A2M gene checkbox to select it at (42, 287) on input[value='2']
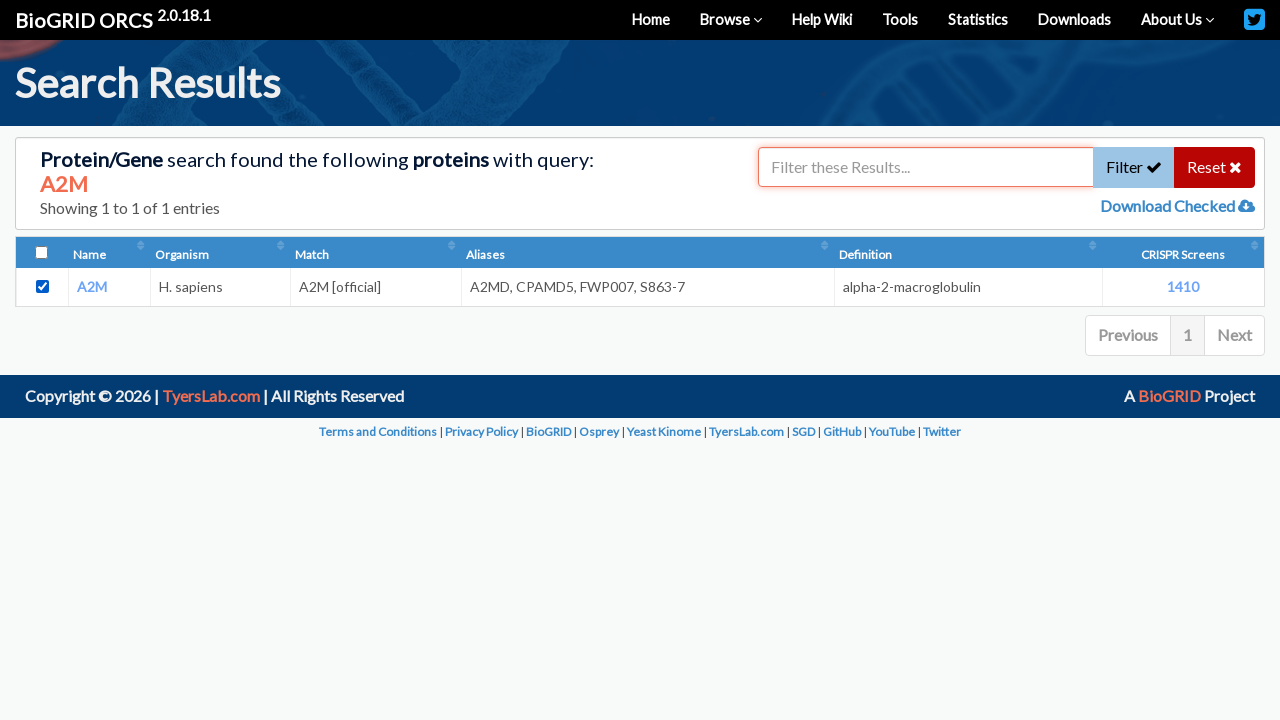

Clicked download checked button at (1169, 206) on a#downloadChecked
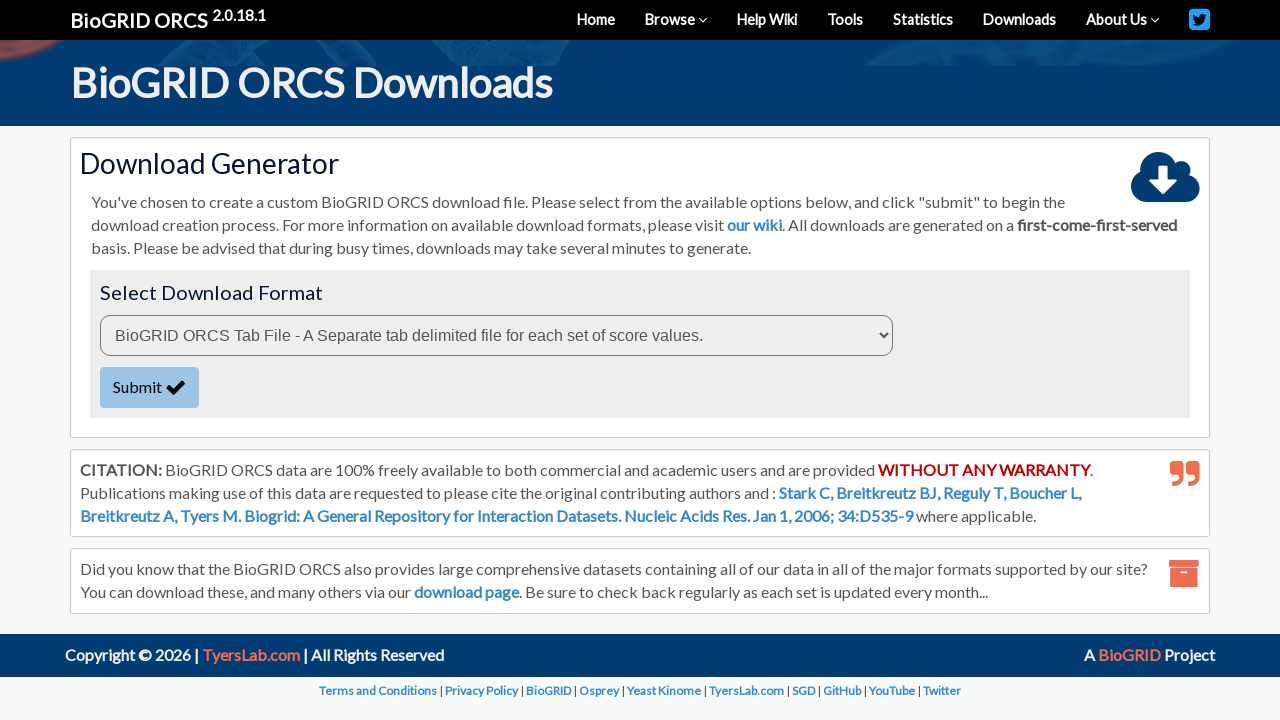

Waited for download format dropdown to load
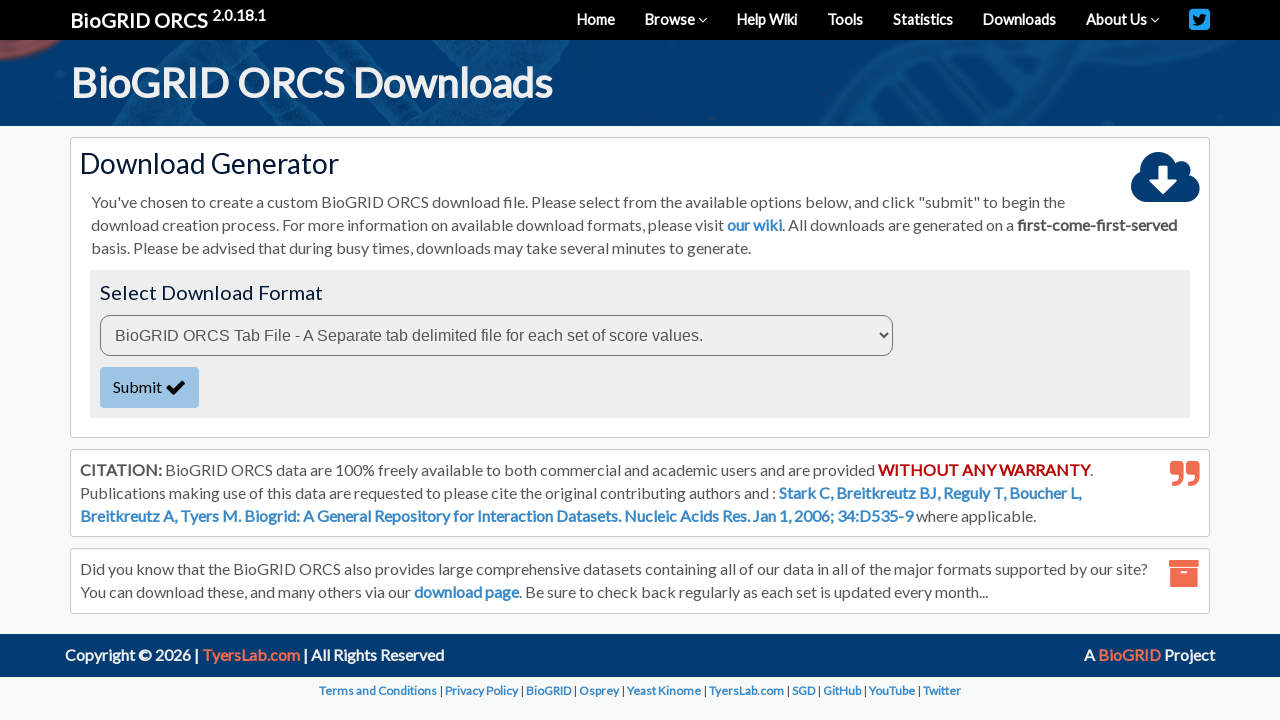

Clicked on download format dropdown at (496, 335) on select#downloadFormat
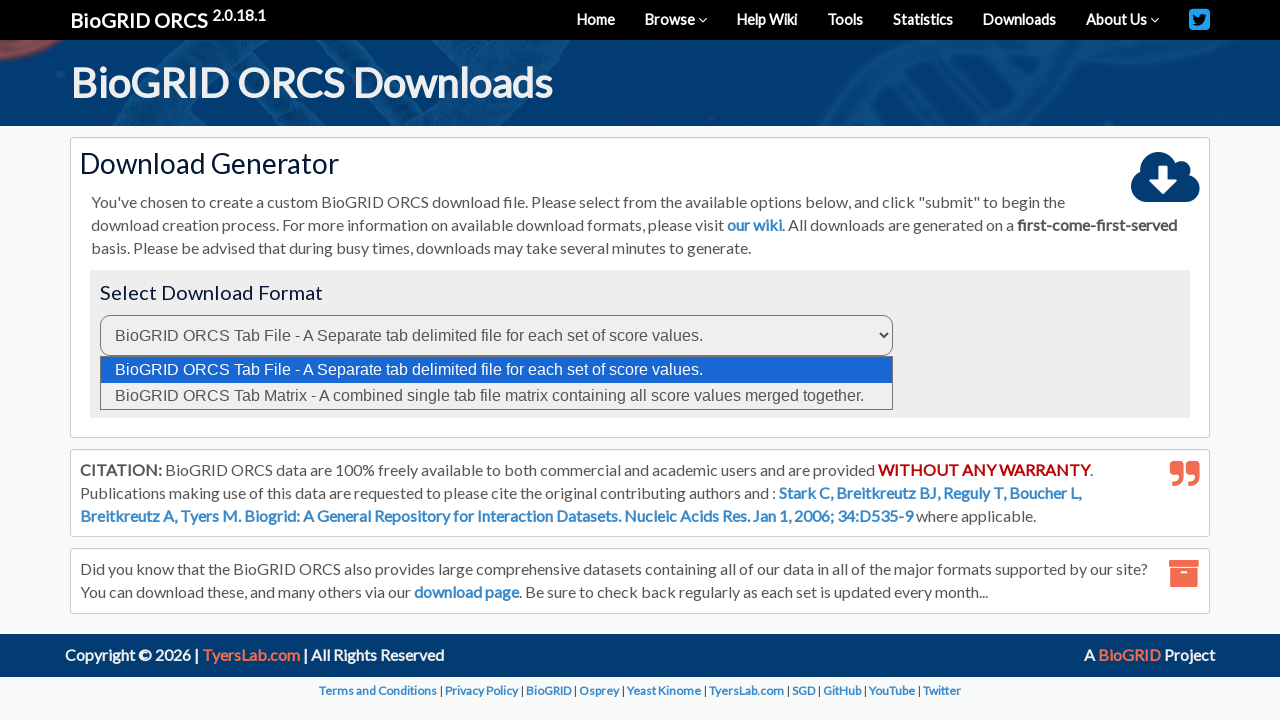

Selected Matrix format (value 7) from download format dropdown on select#downloadFormat
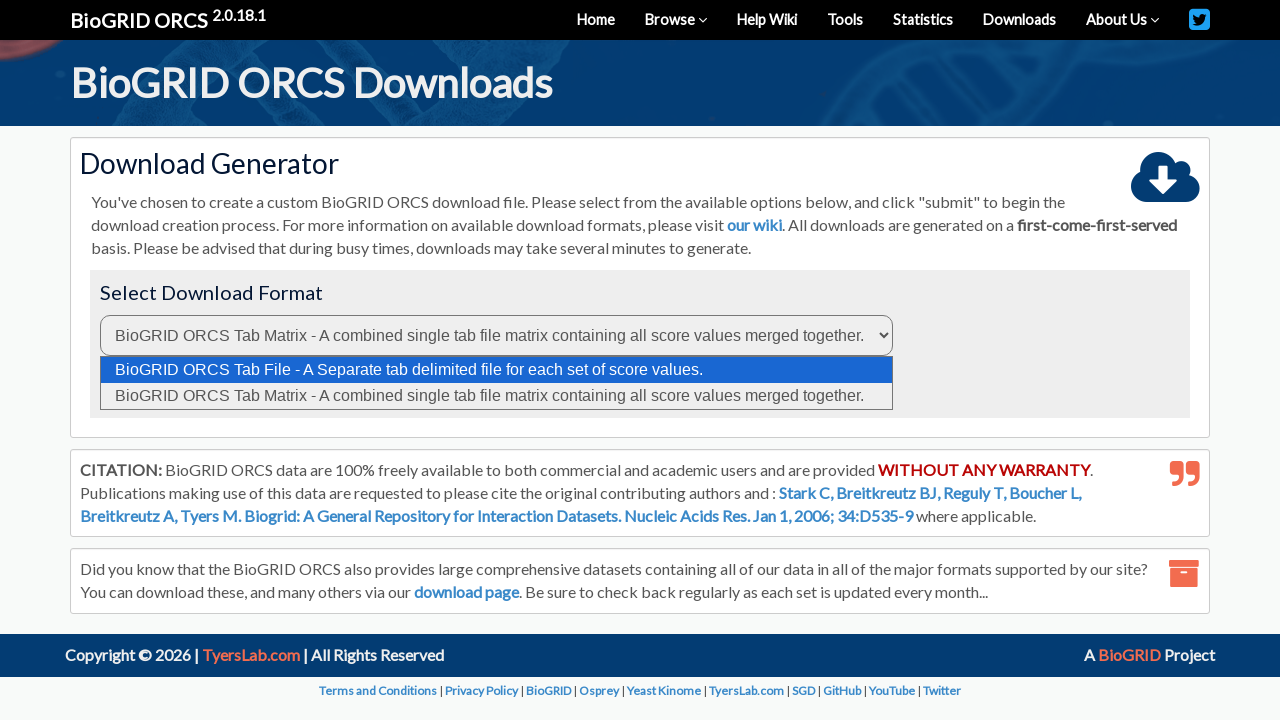

Clicked submit button to initiate download at (150, 387) on button#submitDownloadBtn
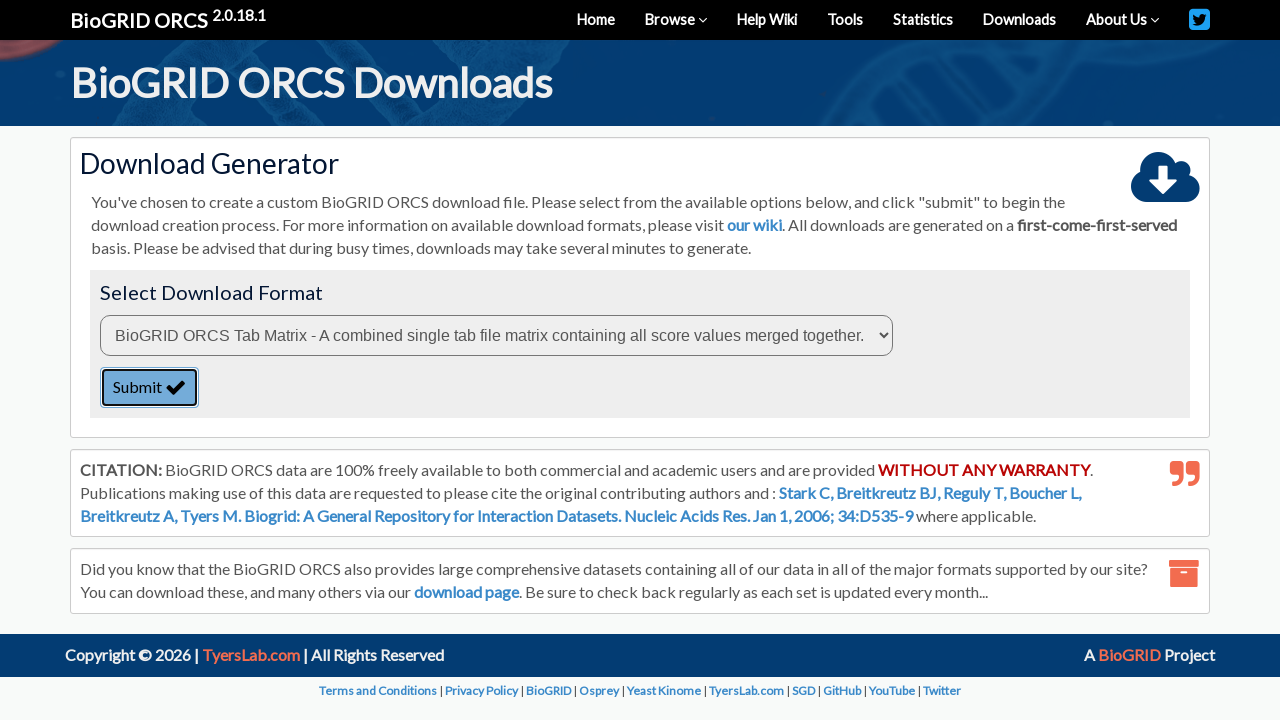

Waited for download file button to appear
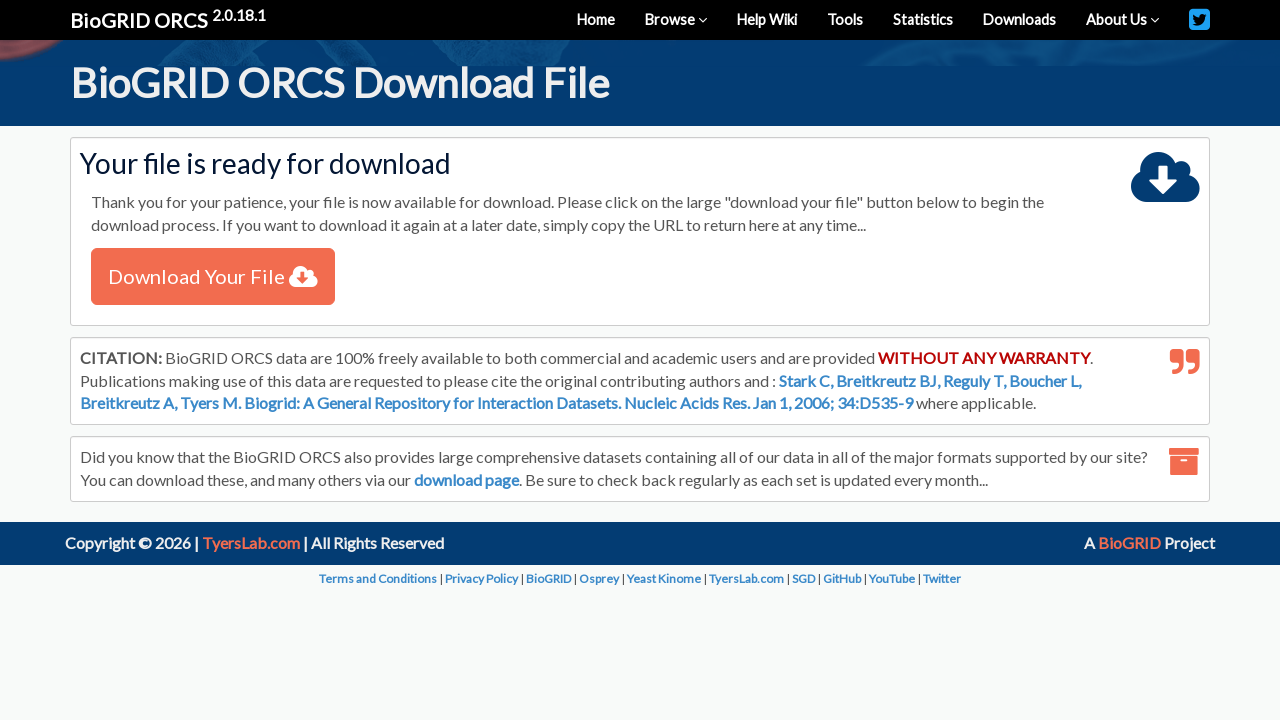

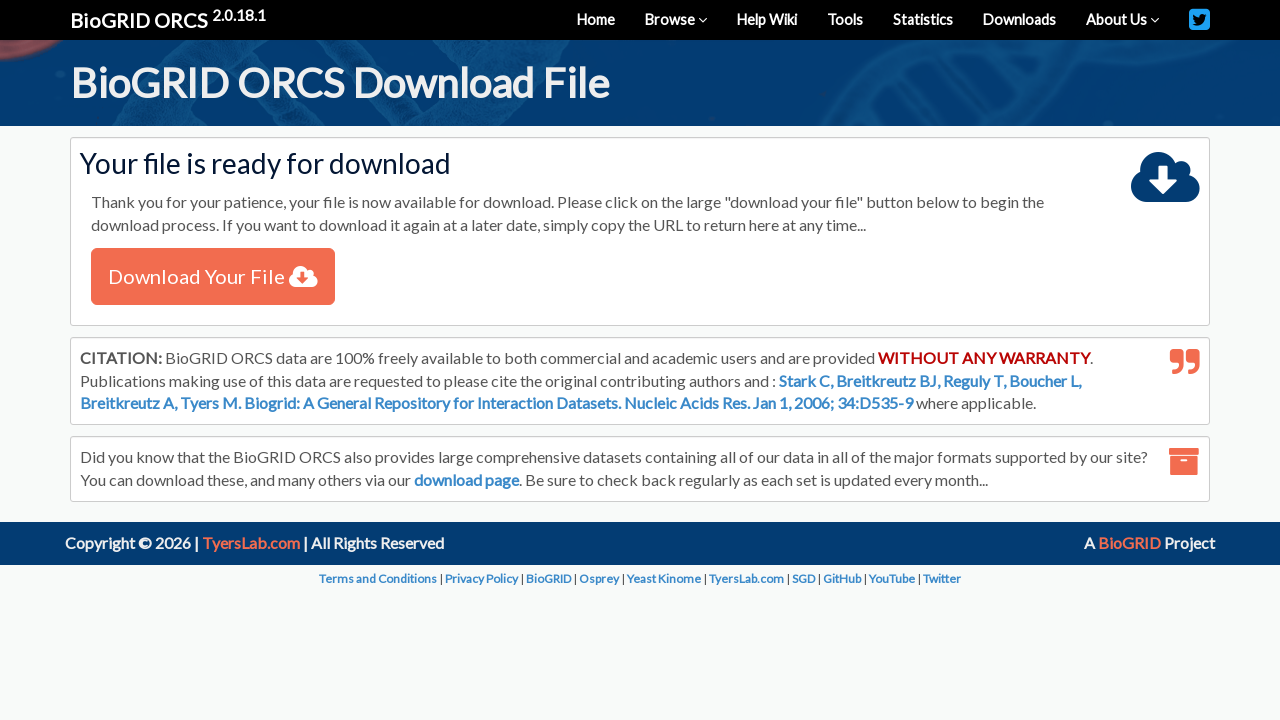